Navigates to the DemoBlaze store homepage and waits for the page to load

Starting URL: https://www.demoblaze.com/index.html

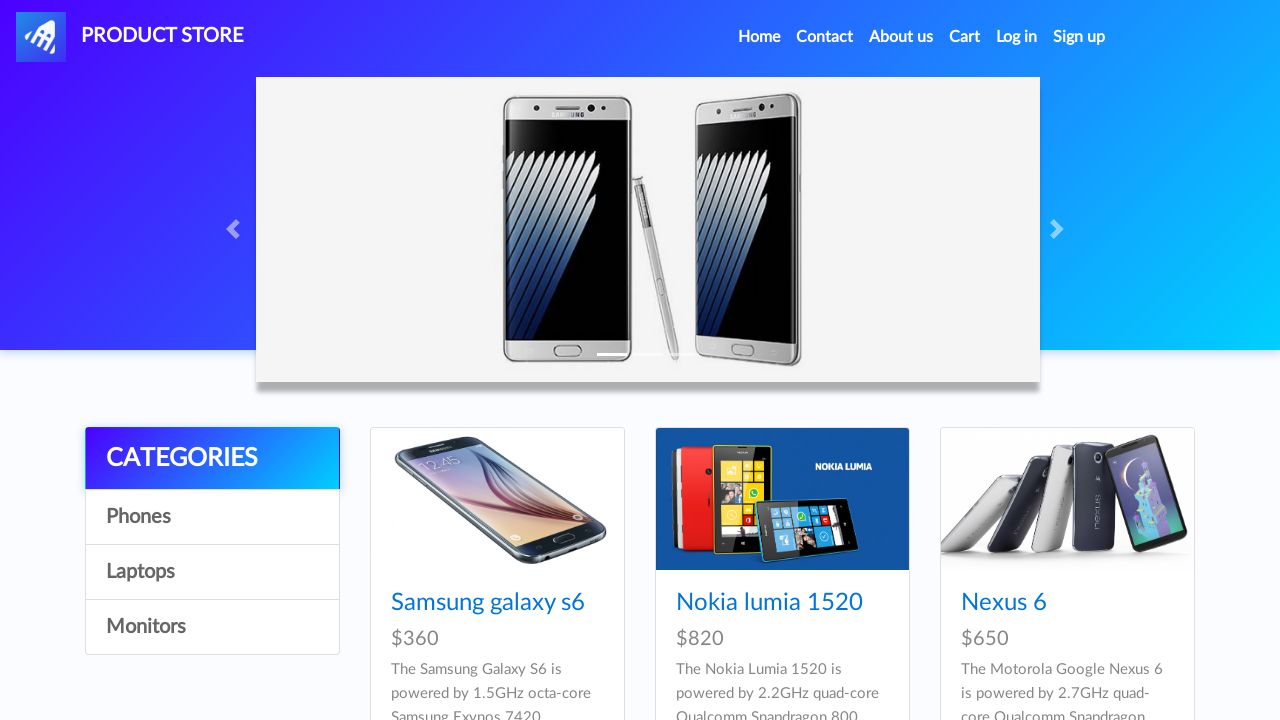

Waited for DemoBlaze homepage to load (domcontentloaded state)
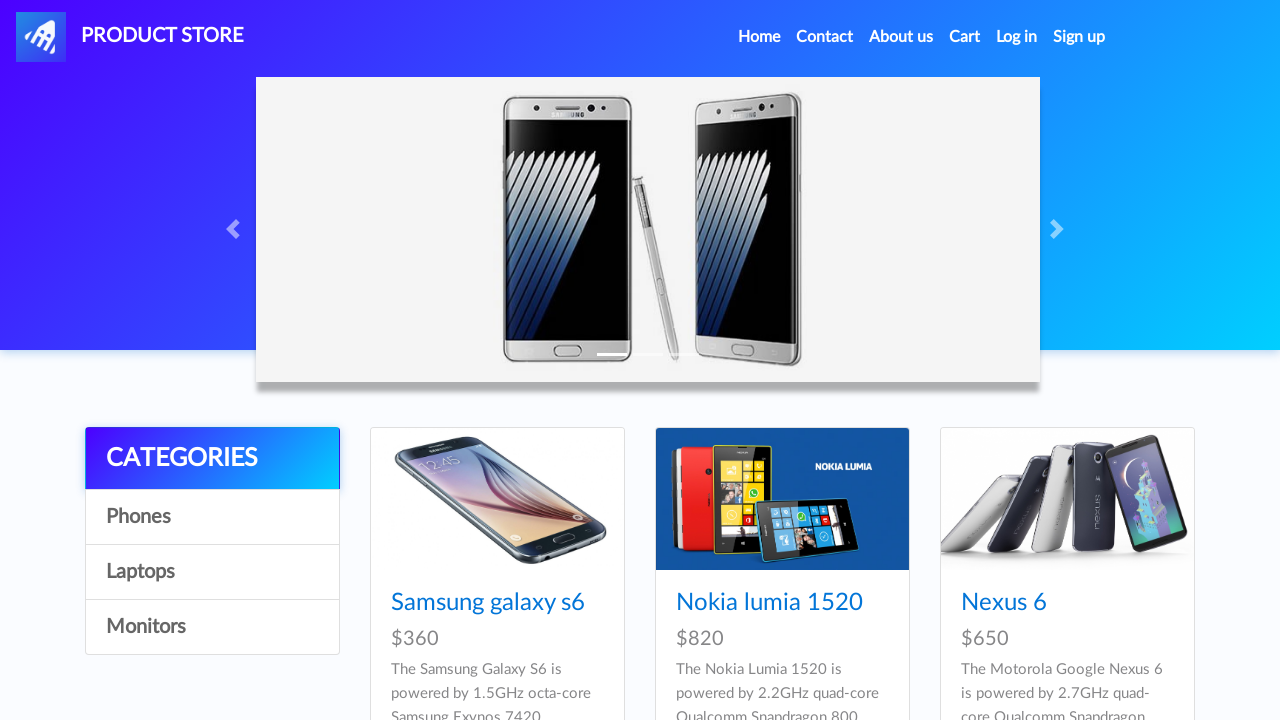

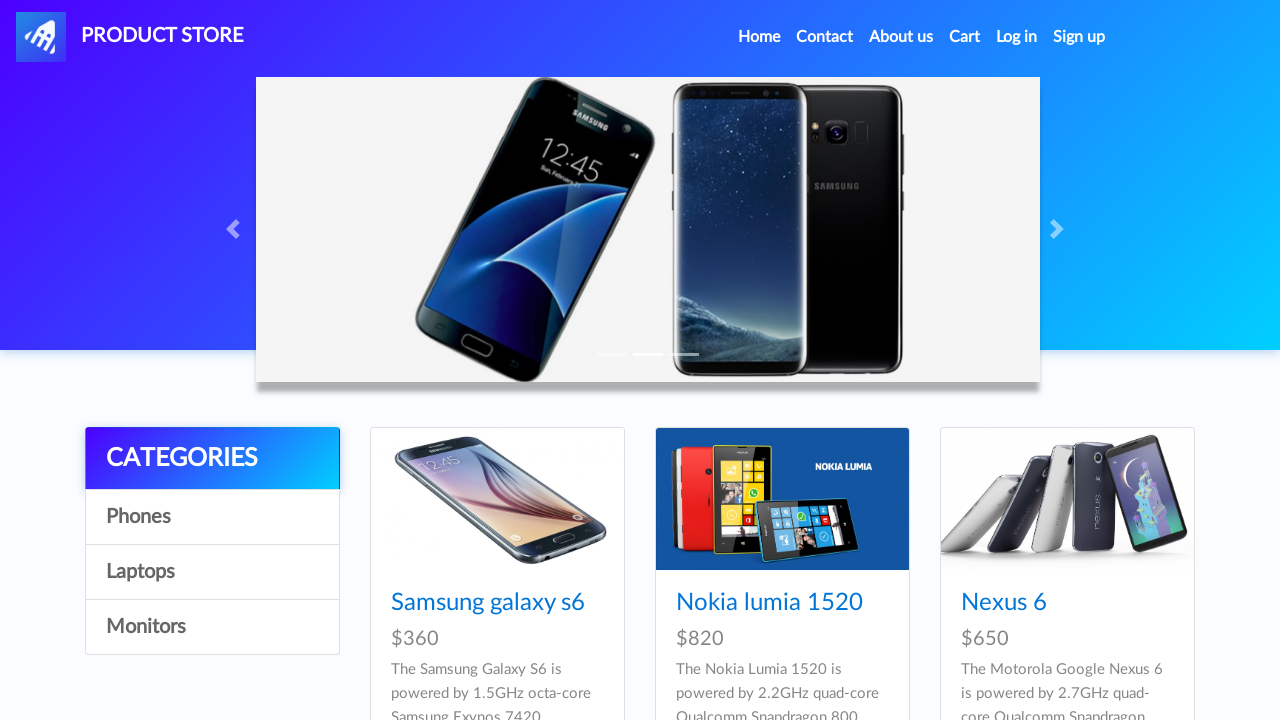